Tests relative locator functionality on a form page by interacting with elements positioned relative to other elements - checking a checkbox, clicking radio buttons, and extracting label text

Starting URL: https://rahulshettyacademy.com/angularpractice/

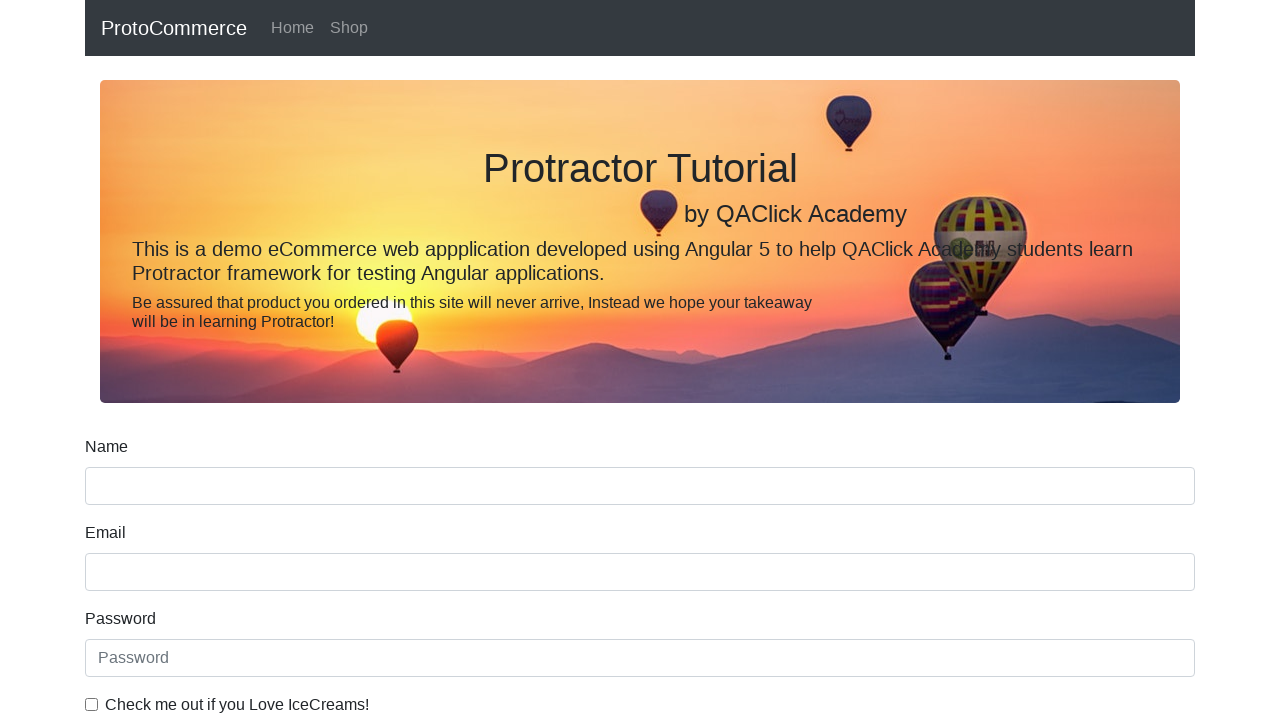

Located name textbox element
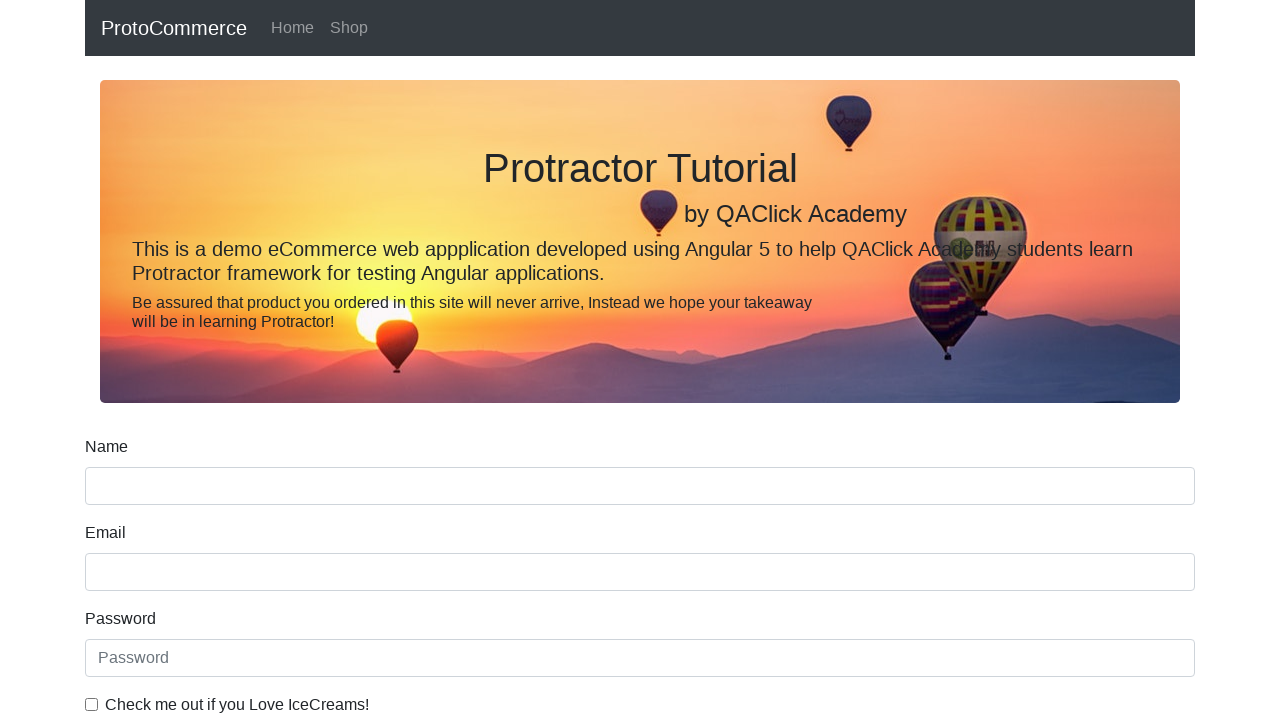

Located label above name textbox
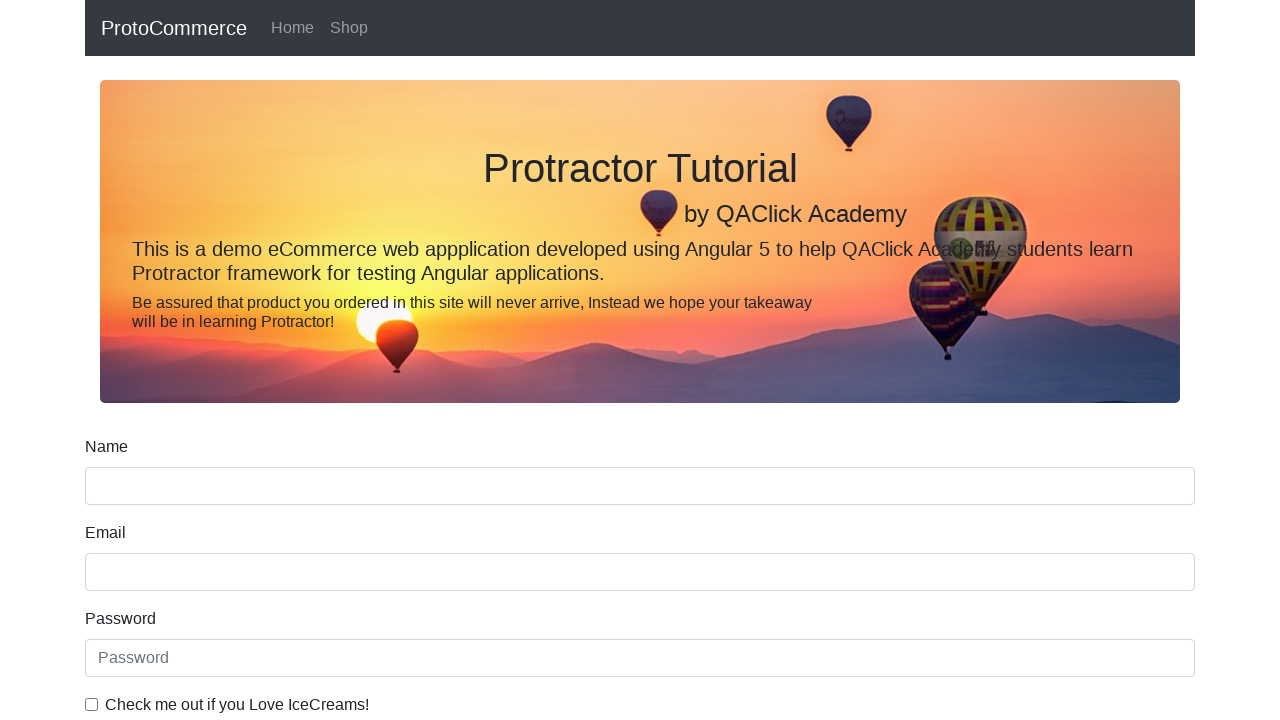

Printed label text content
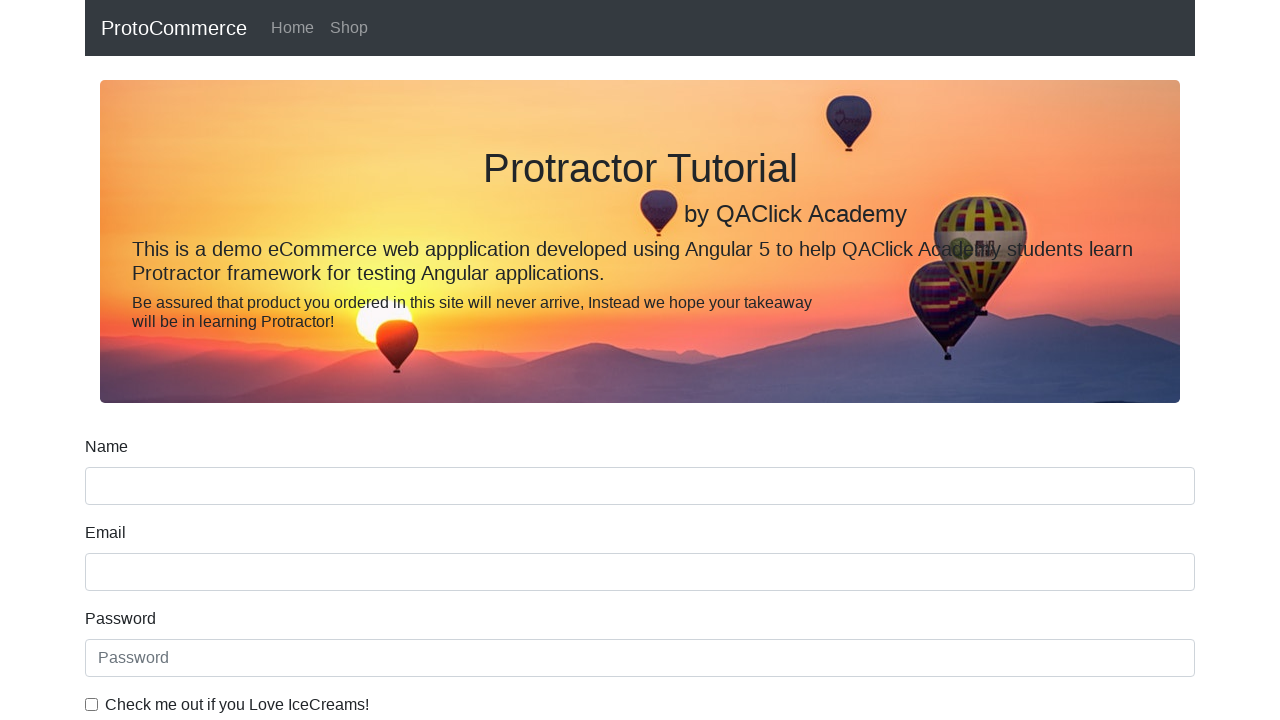

Clicked checkbox for IceCreams preference at (92, 704) on input[type='checkbox'][id='exampleCheck1']
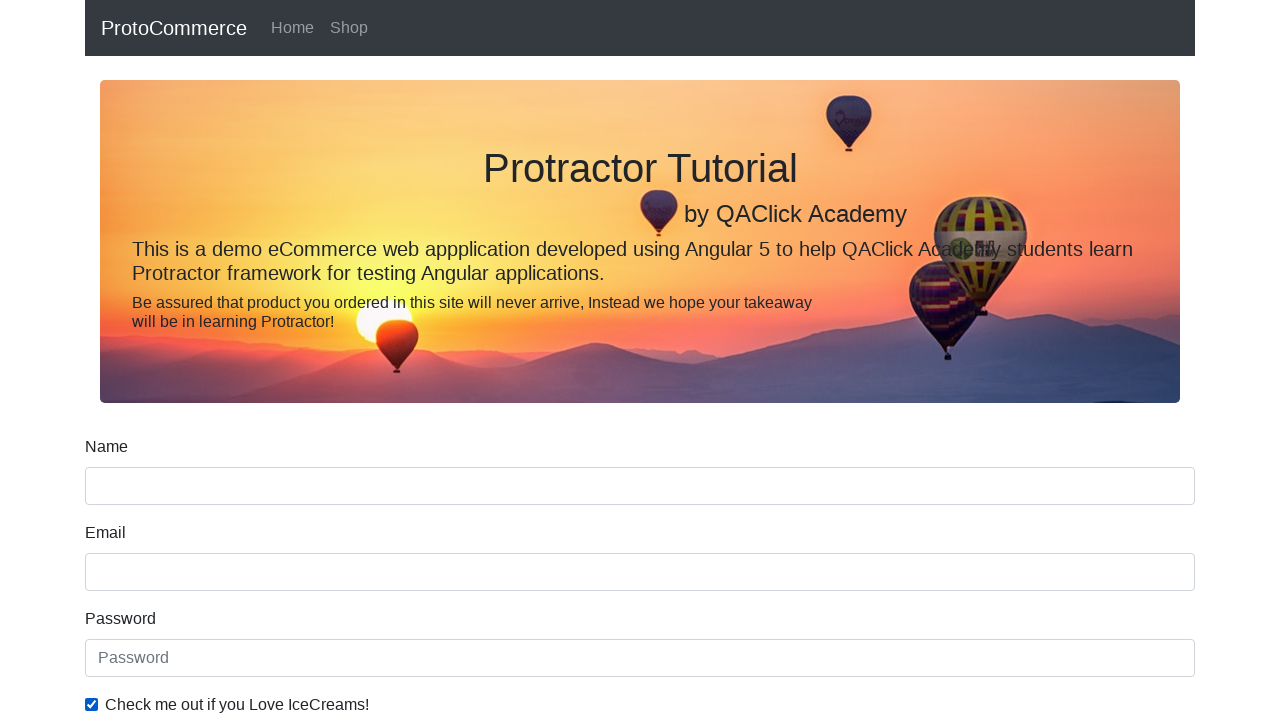

Located radio button element
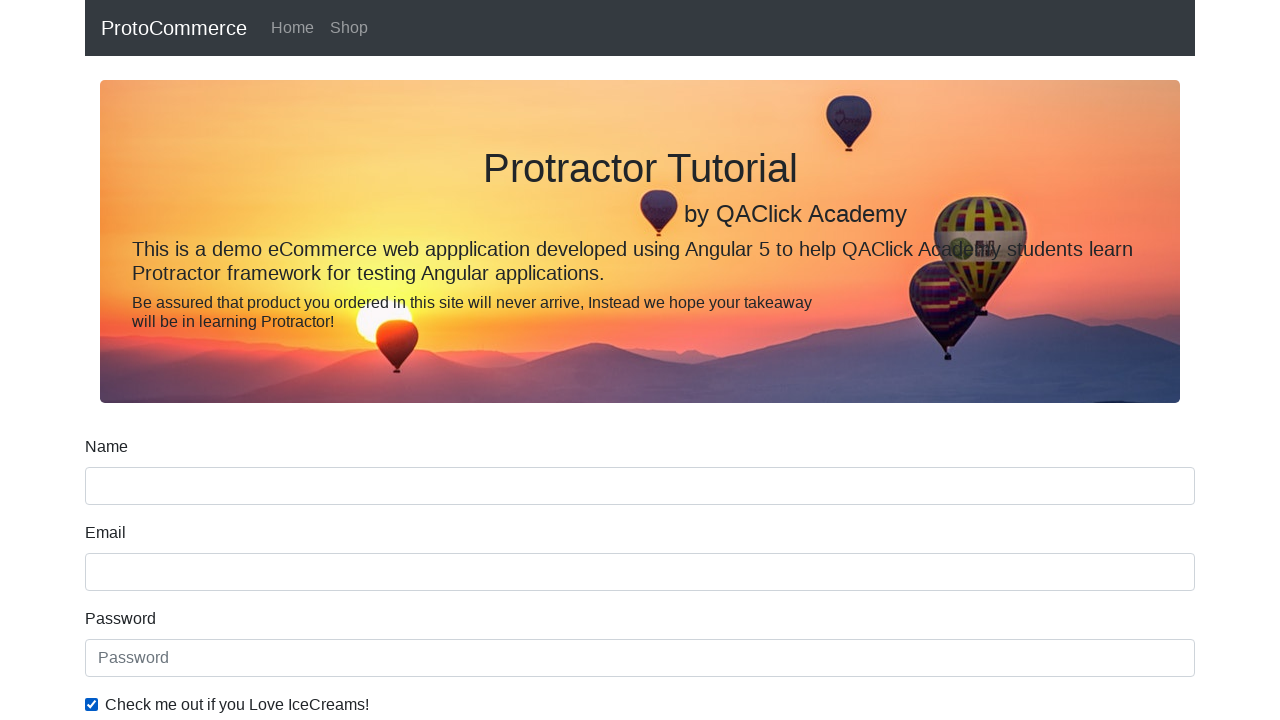

Located label next to radio button
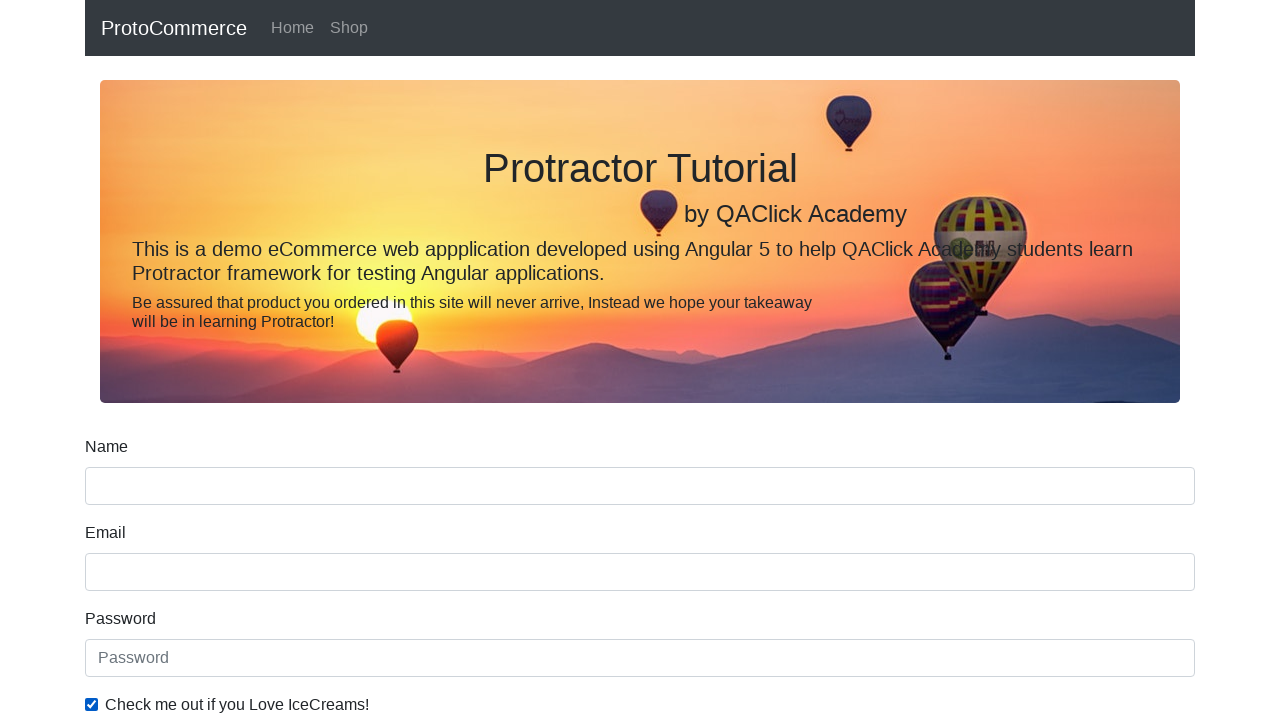

Printed student label text content
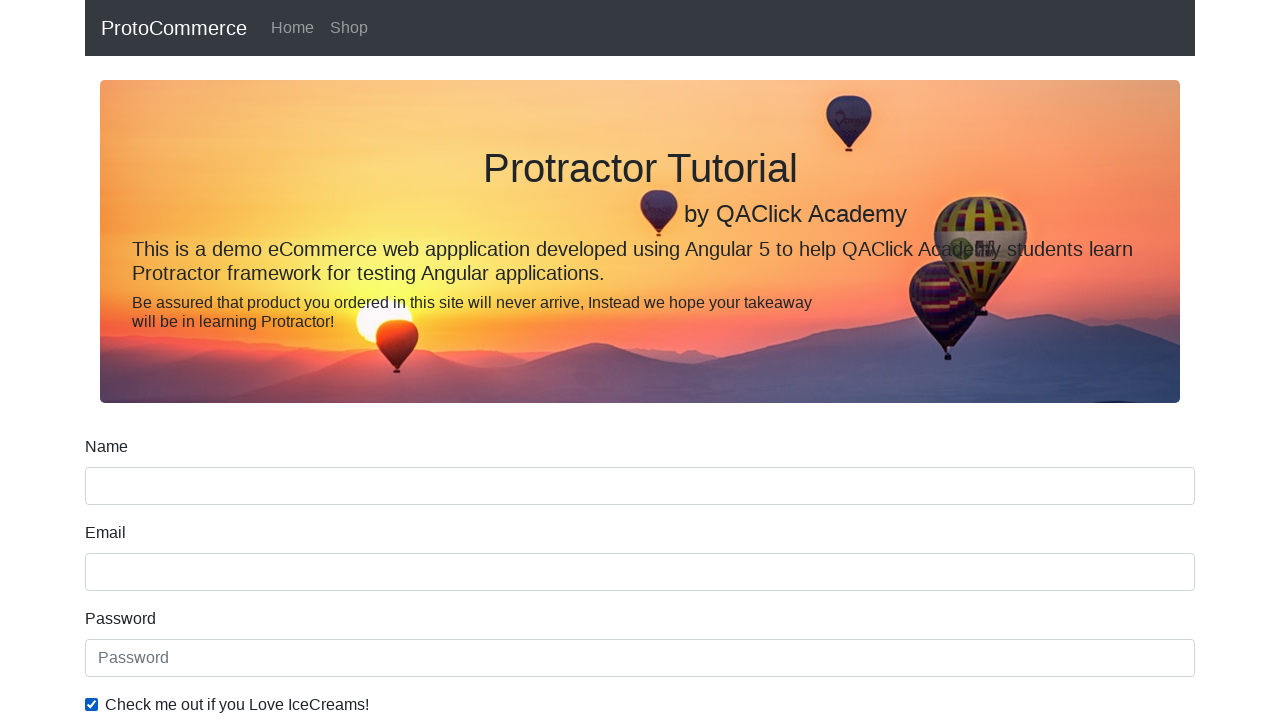

Clicked Student radio button label at (276, 360) on label[for='inlineRadio1']
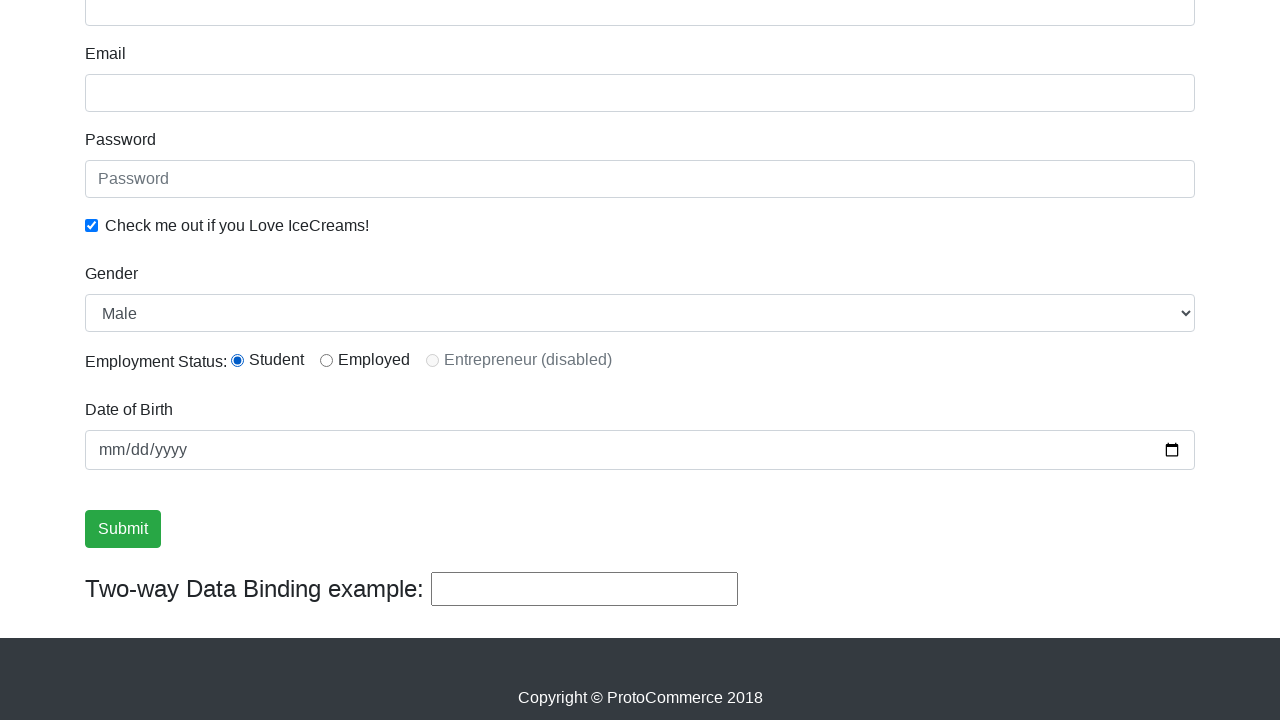

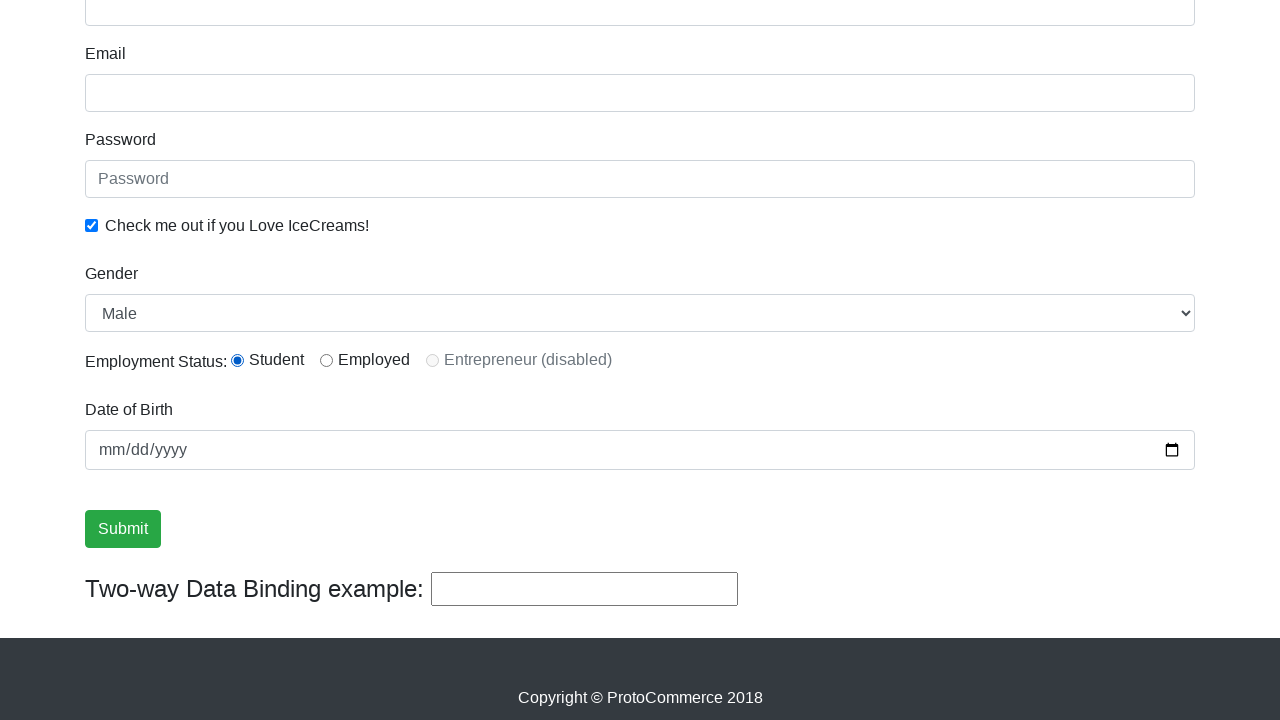